Navigates to the Selenium website and clicks on a link using partial link text matching

Starting URL: https://www.selenium.dev/

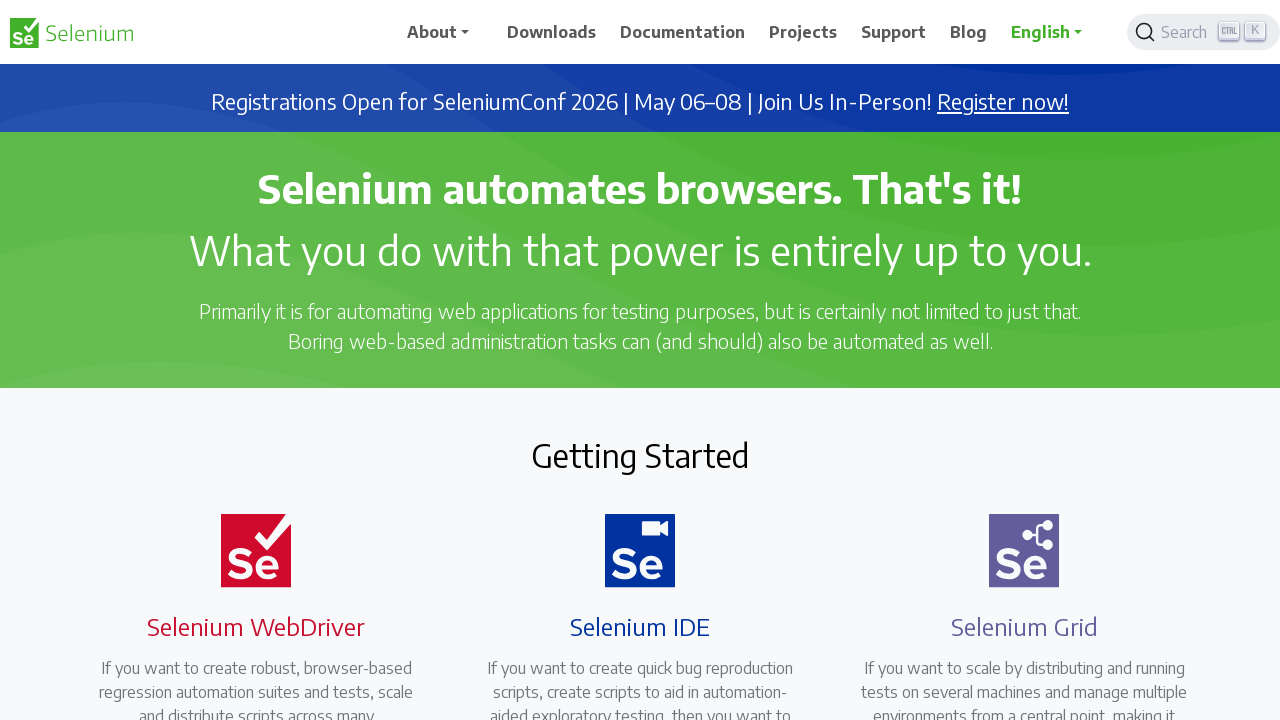

Clicked on link containing 'Learn more' text using partial link text matching at (640, 361) on text=Learn more
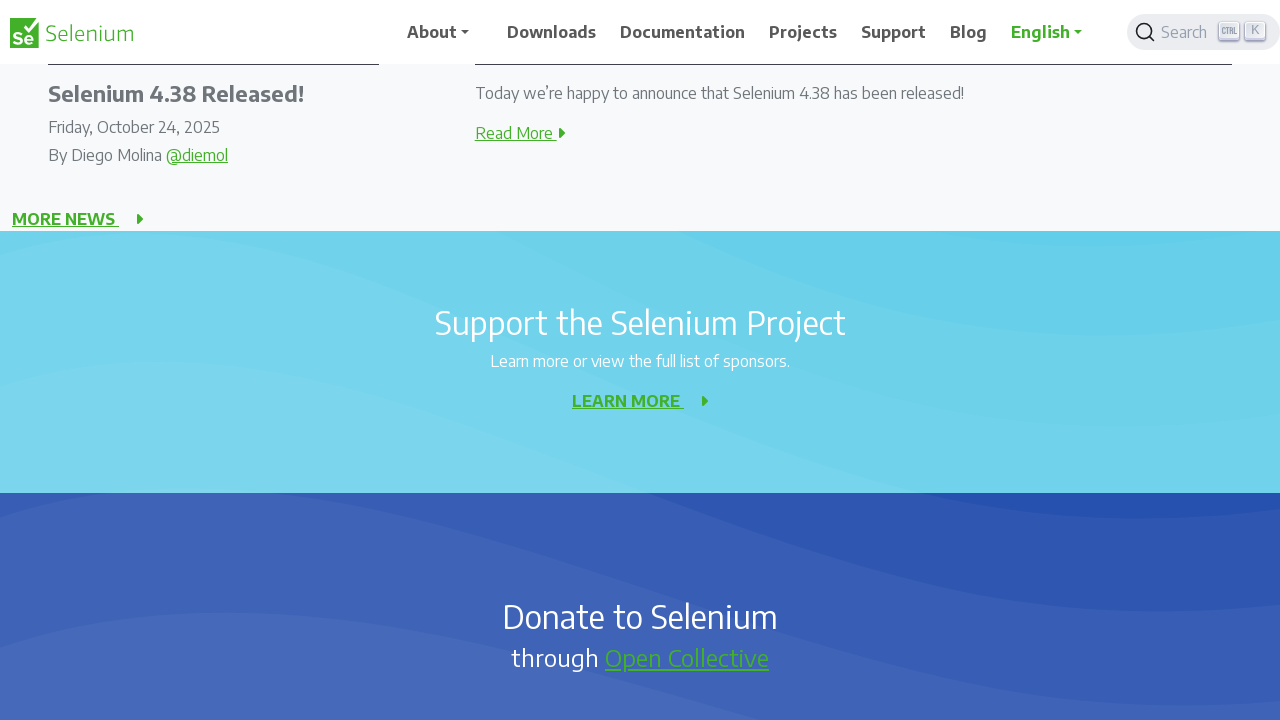

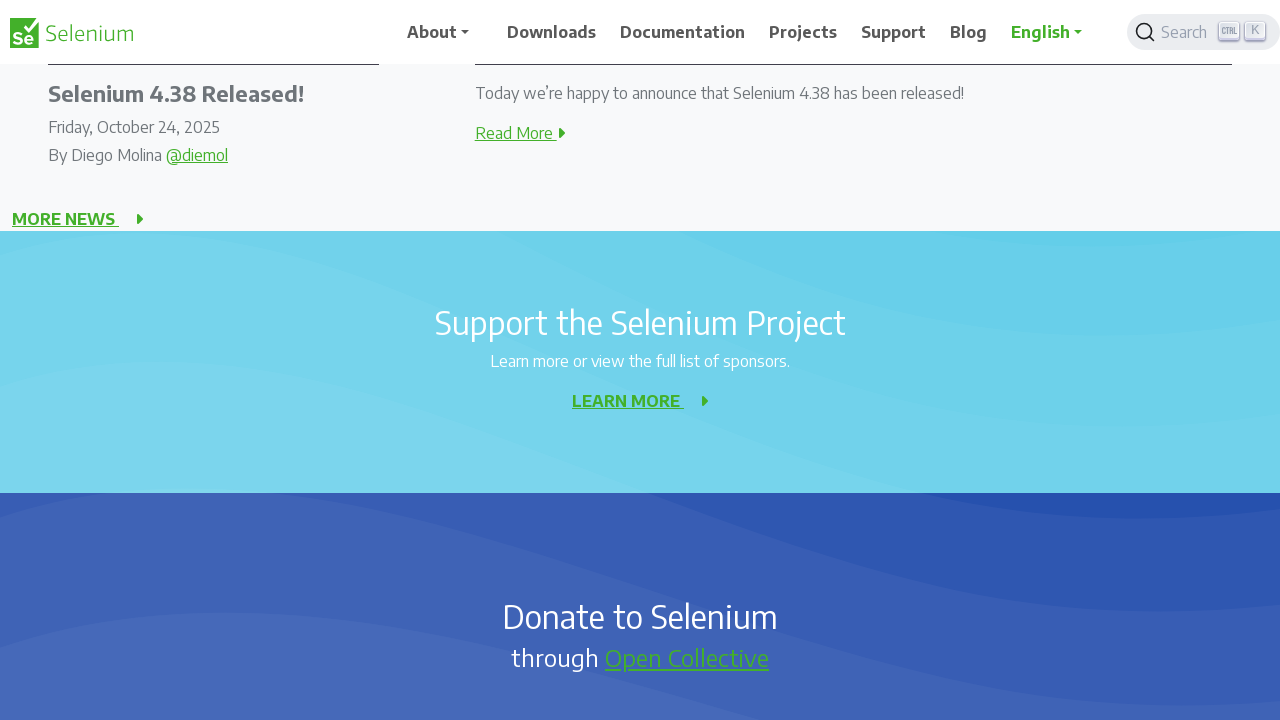